Tests a registration form by filling in personal details including name, email, phone, address, gender, hobbies, languages, and skills on a demo automation testing website.

Starting URL: http://demo.automationtesting.in/Index.html

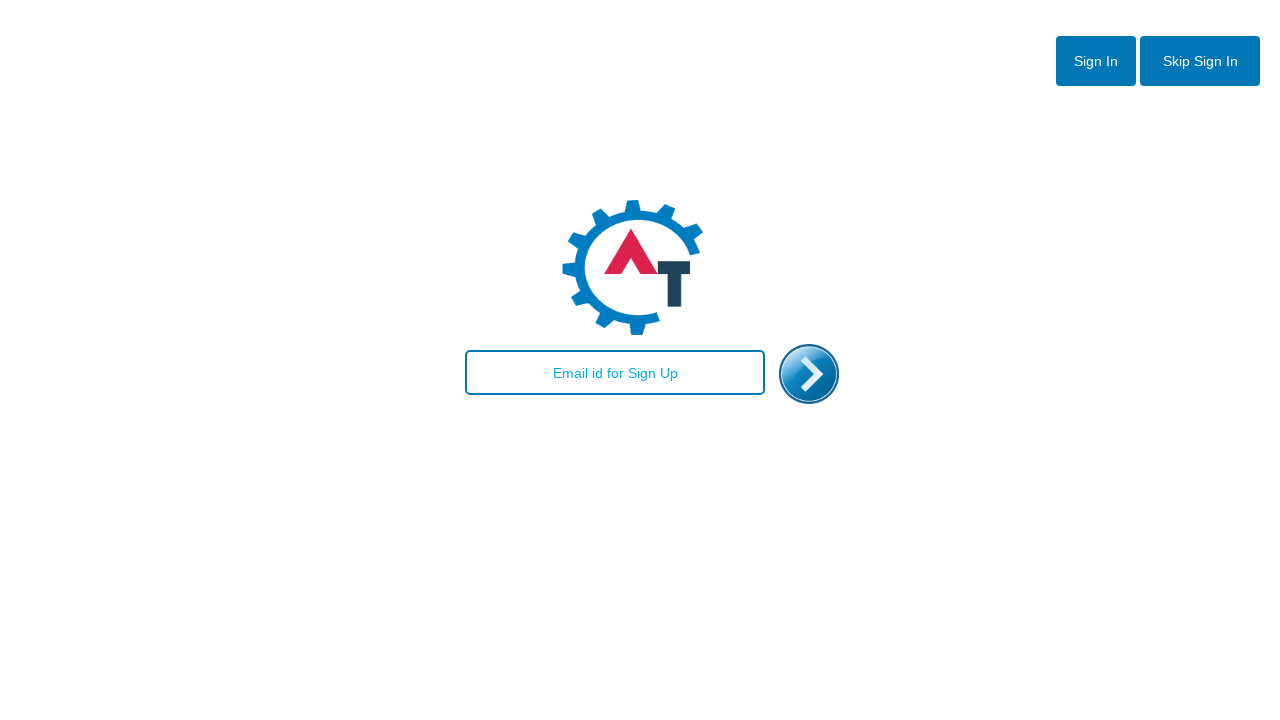

Filled email field with 'testuser.automation@gmail.com' on index page on #email
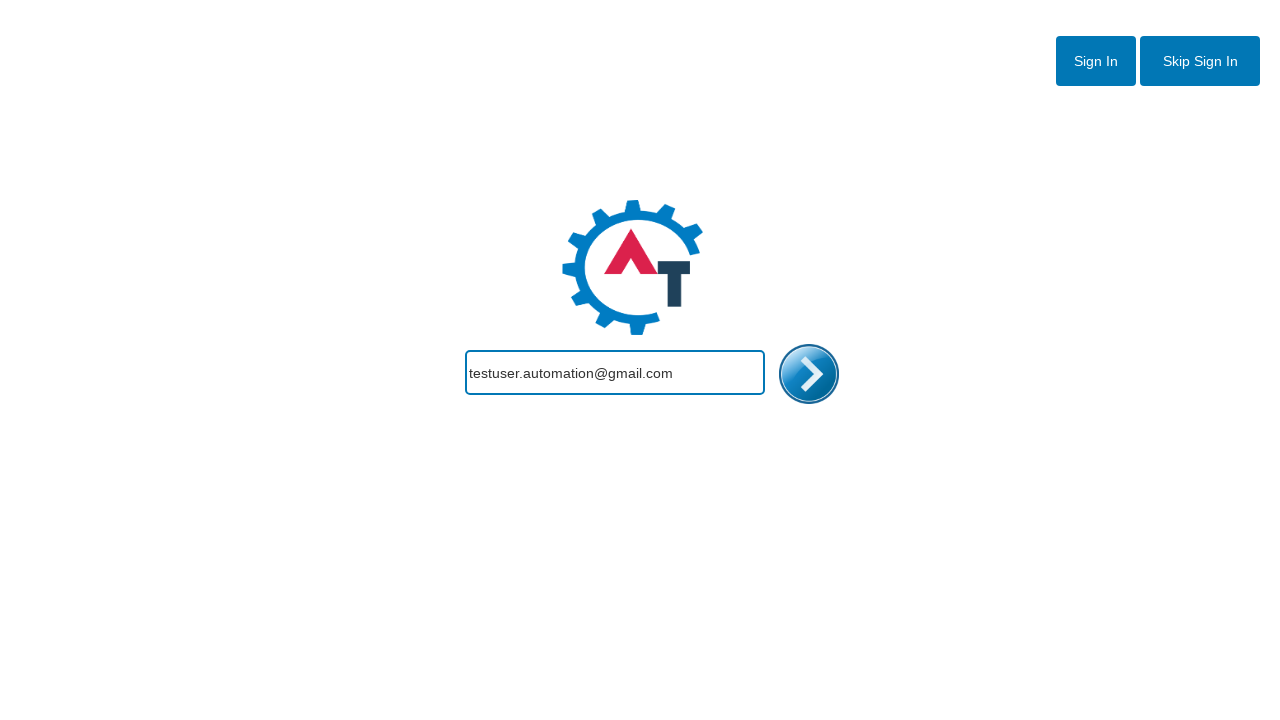

Clicked link to navigate to registration page at (1200, 61) on a[href='Register.html']
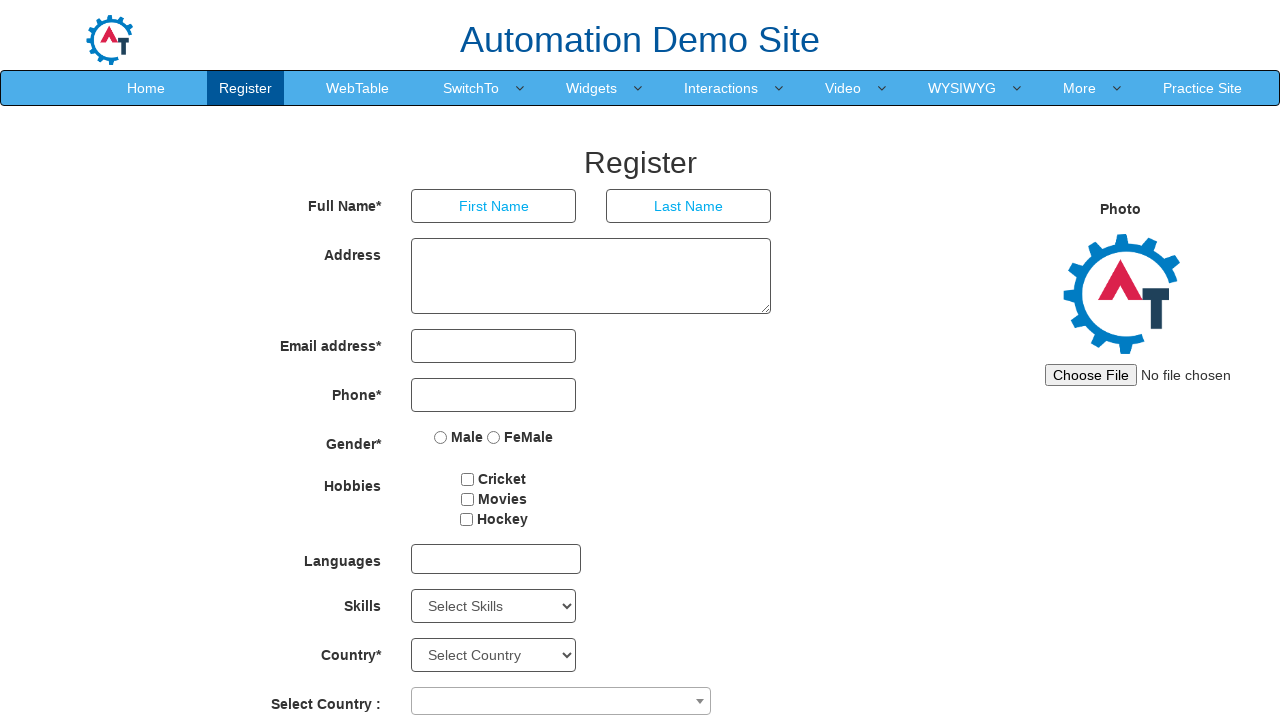

Registration page loaded successfully
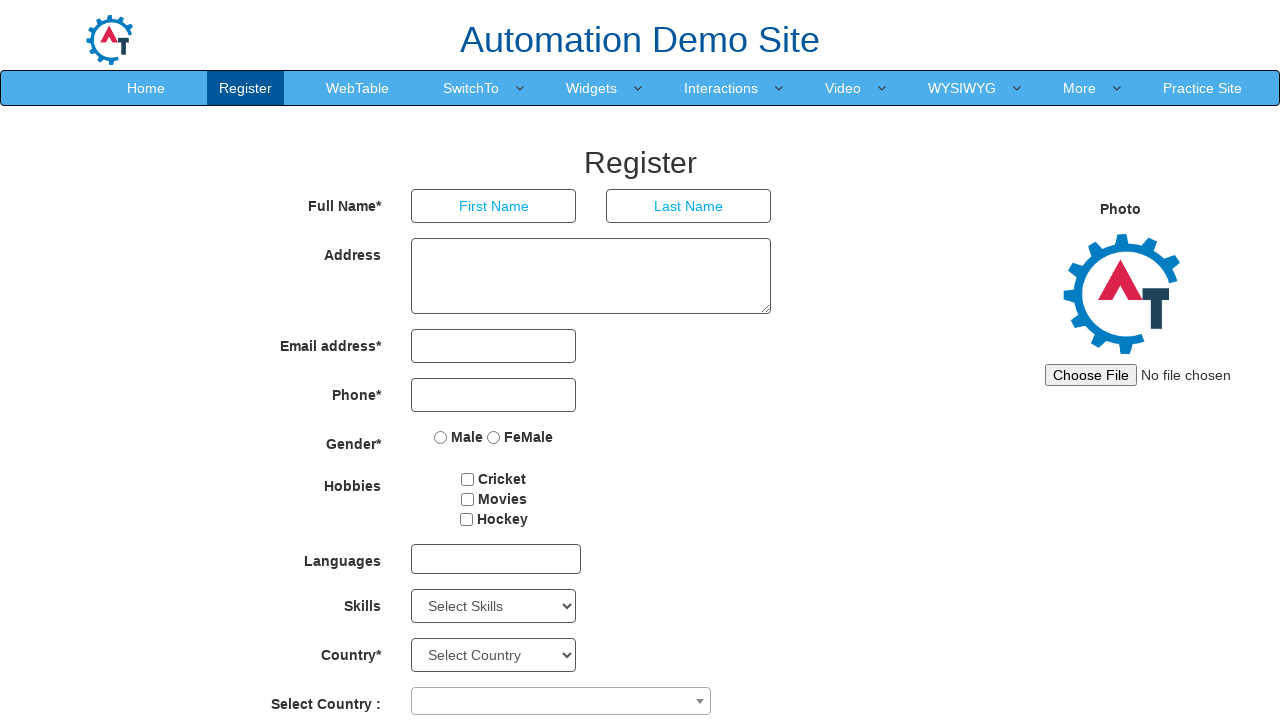

Filled first name field with 'John' on input[placeholder='First Name']
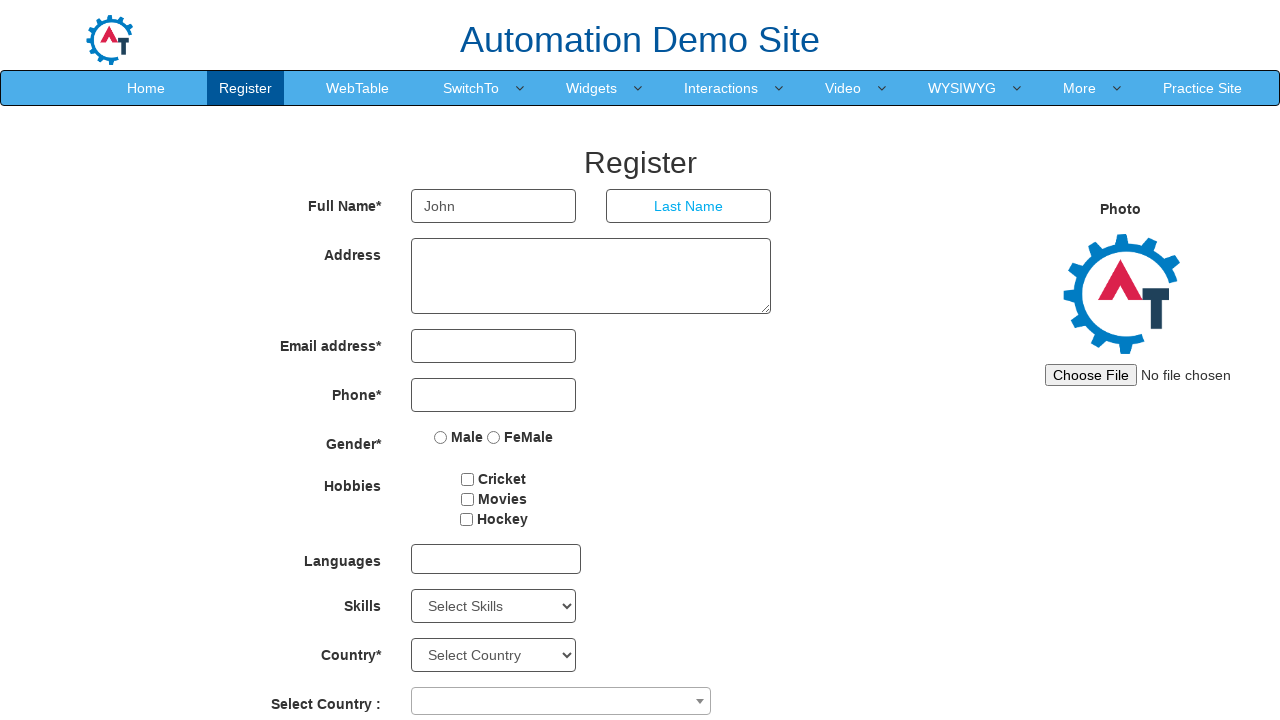

Filled last name field with 'Smith' on input[placeholder='Last Name']
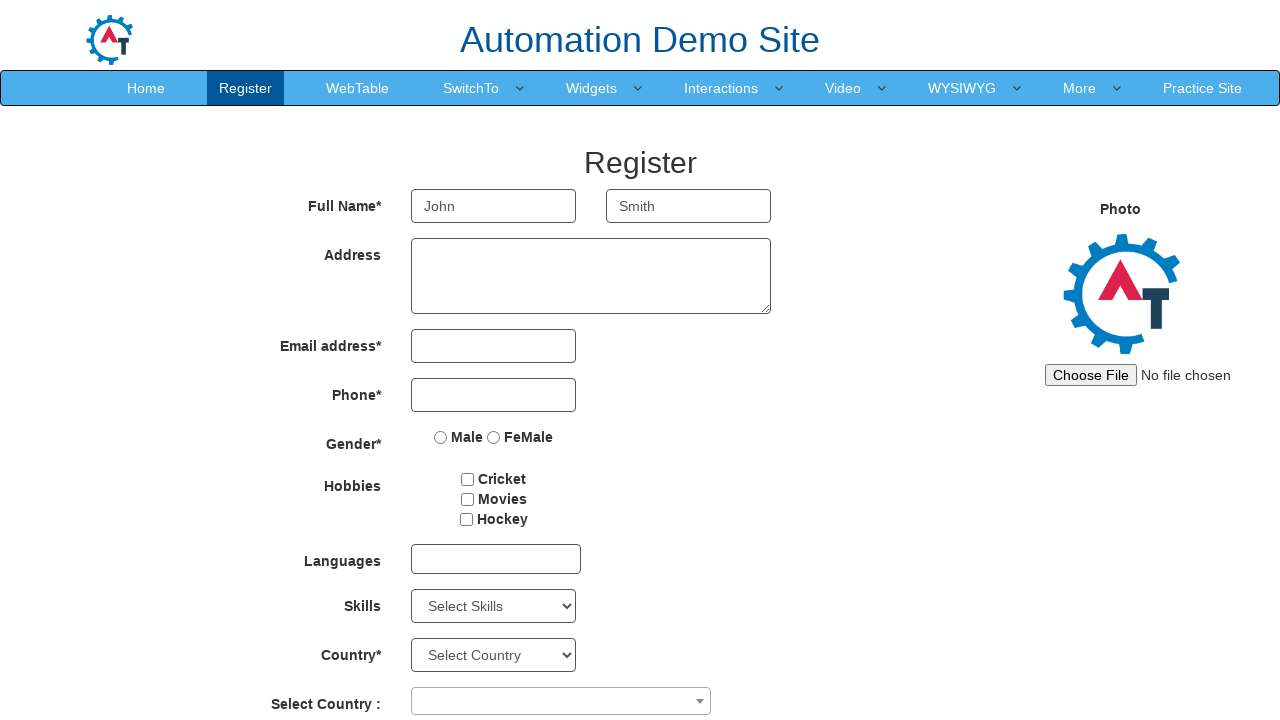

Filled address field with '123 Test Street, New York' on textarea[ng-model='Adress']
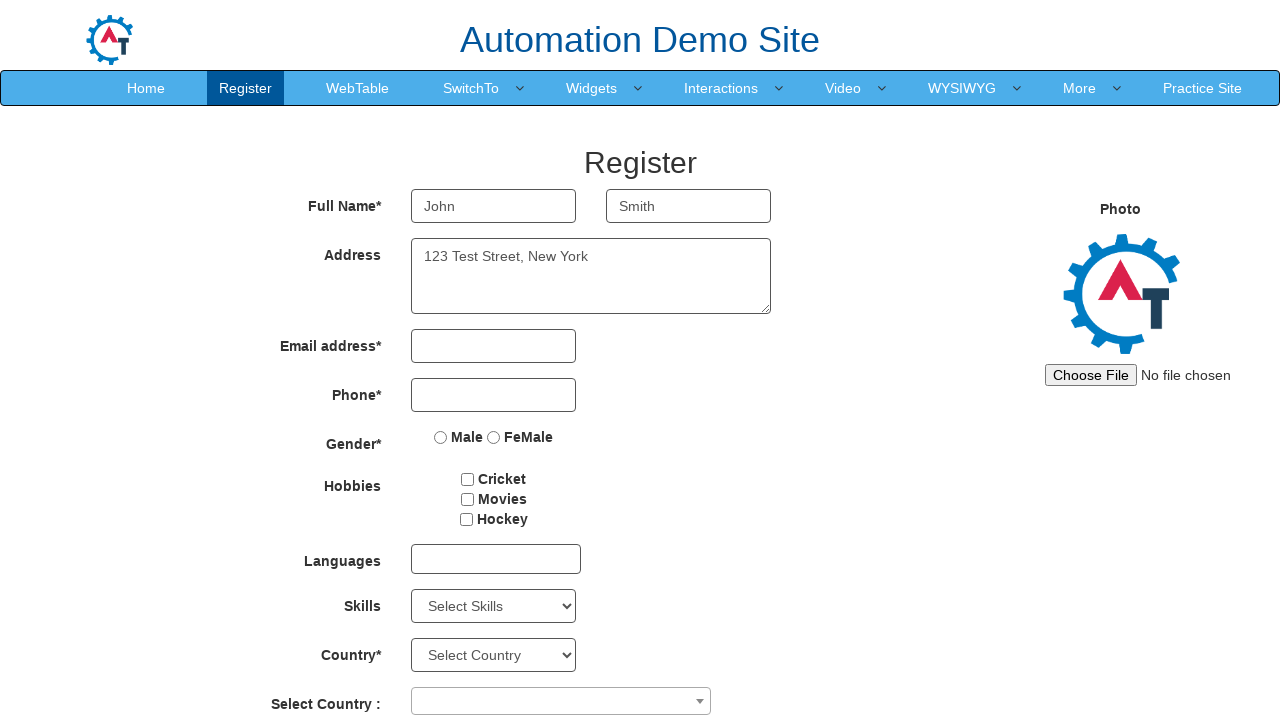

Filled email field with 'testuser.automation@gmail.com' on registration form on input[type='email']
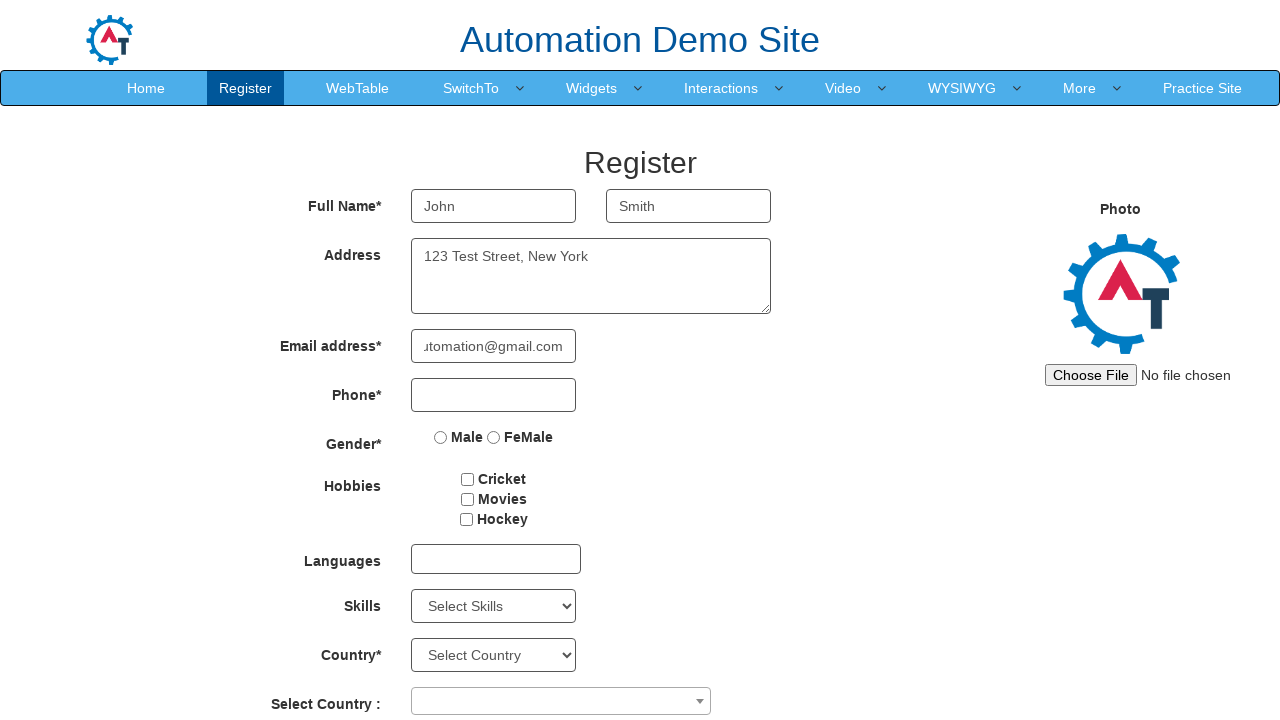

Filled phone number field with '5551234567' on input[type='tel']
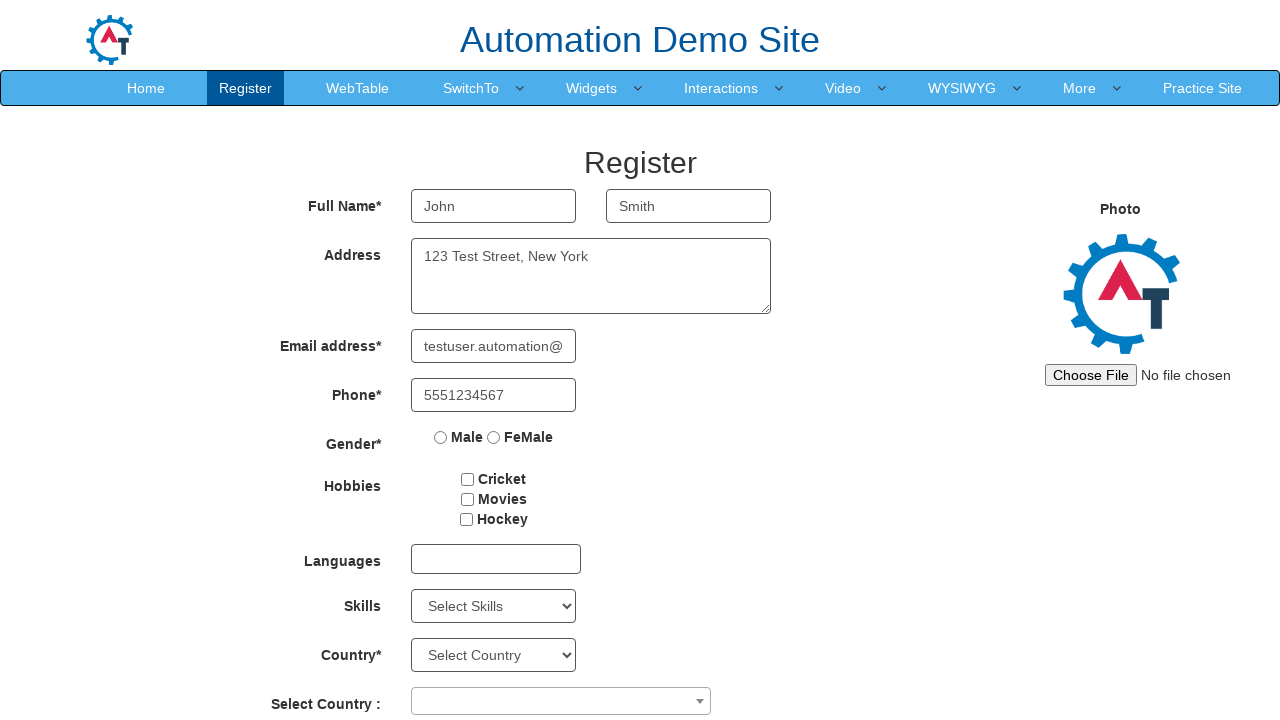

Selected 'Male' gender radio button at (441, 437) on input[value='Male']
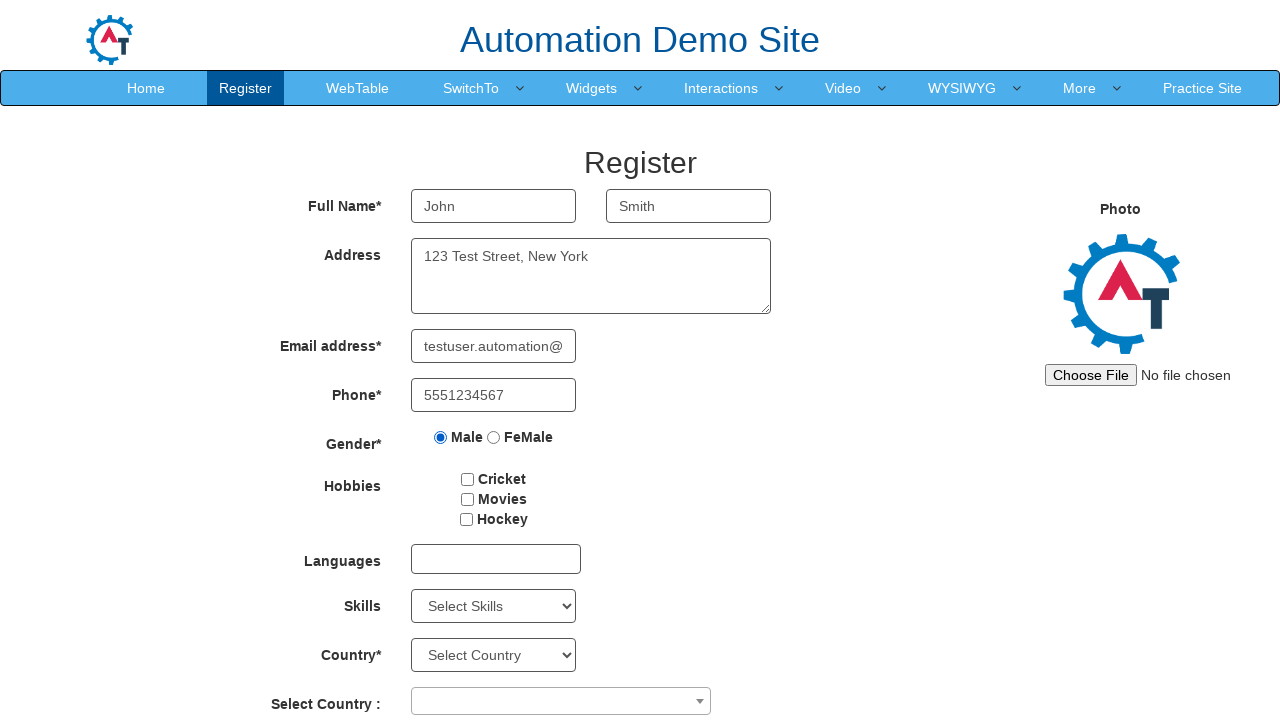

Selected 'Cricket' hobby checkbox at (467, 499) on #checkbox2
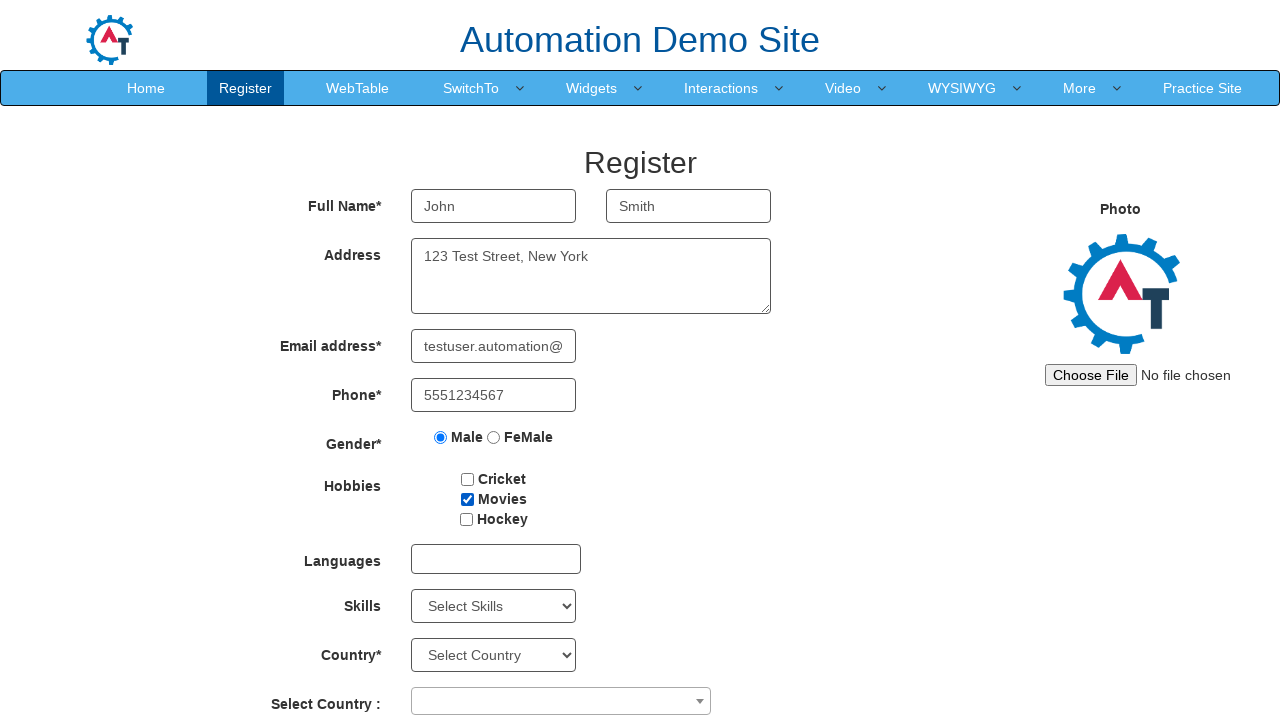

Clicked on language dropdown to open it at (496, 559) on #msdd
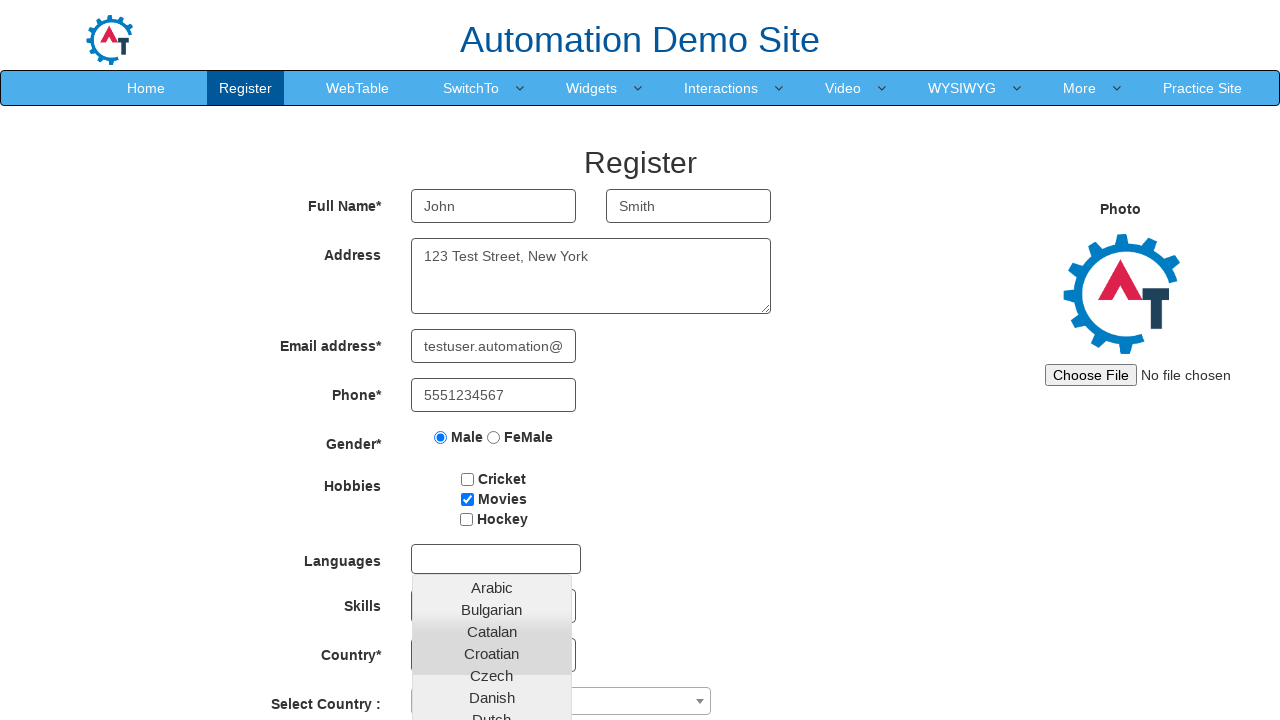

Selected 'English' from language dropdown at (492, 457) on text=English
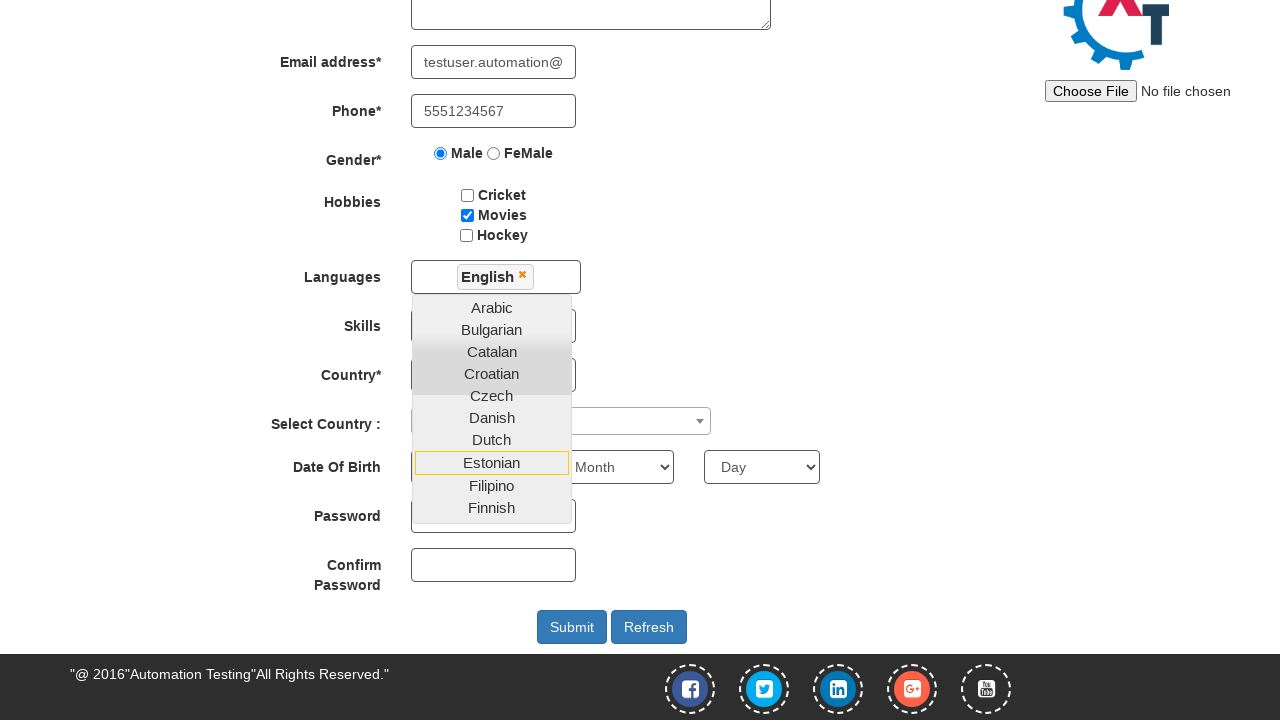

Selected 'Hindi' from language dropdown at (492, 408) on text=Hindi
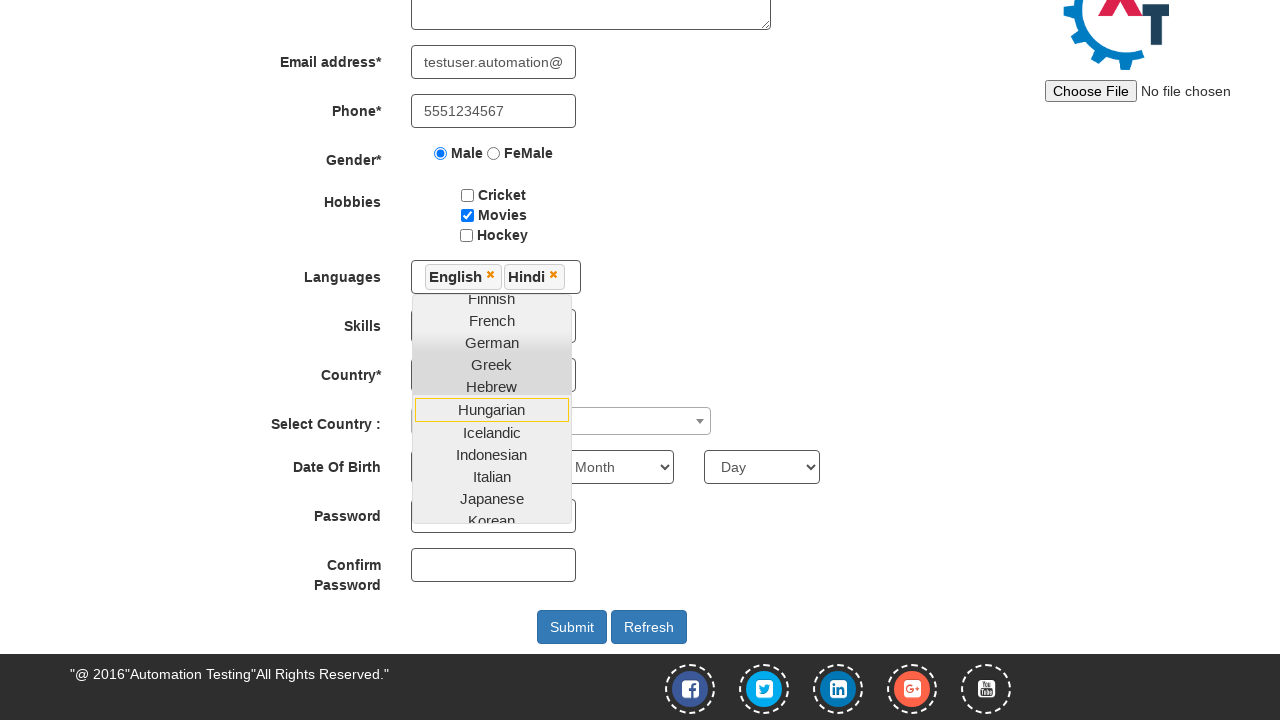

Closed language dropdown by clicking on Skills label at (323, 322) on xpath=//*[text()='Skills']
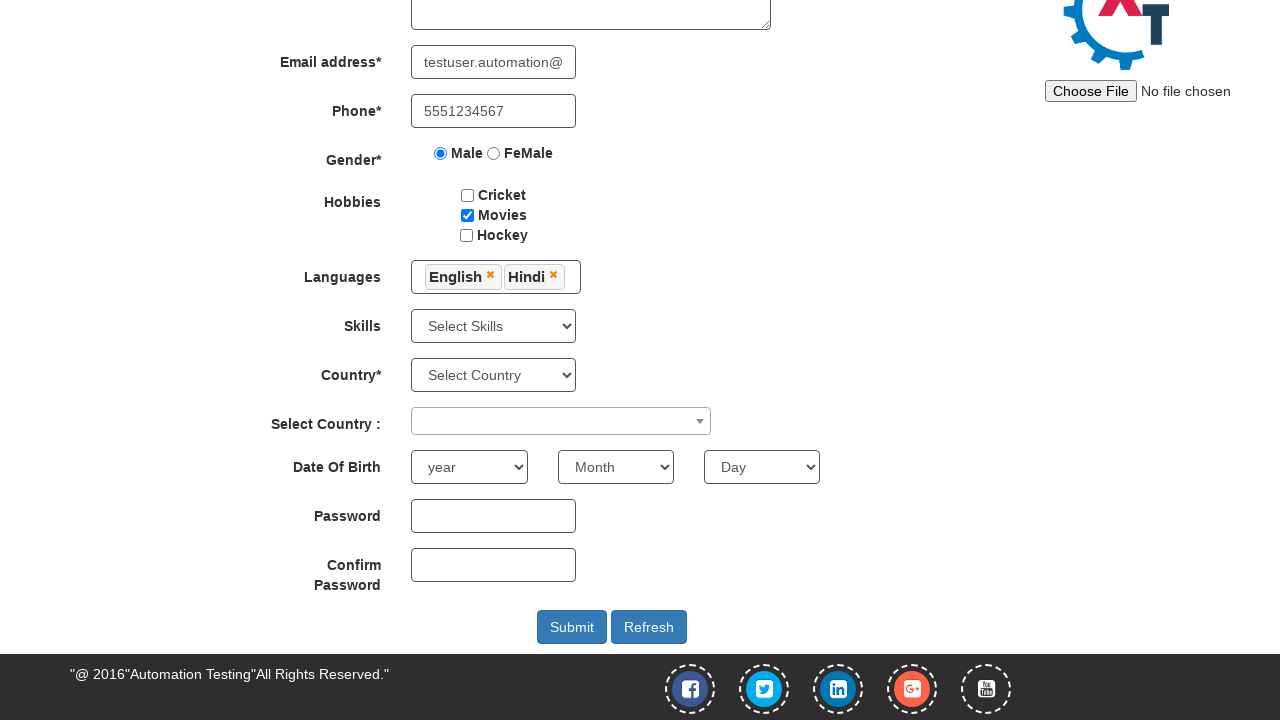

Selected 'Android' from skills dropdown on #Skills
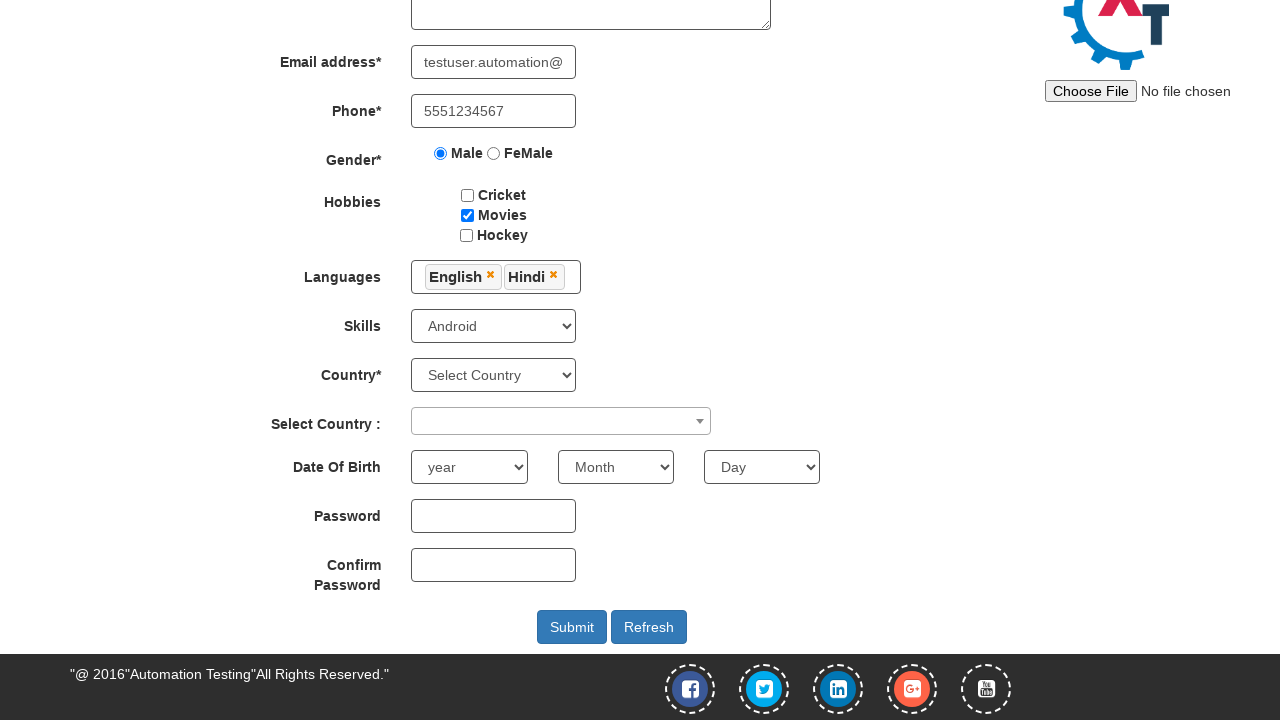

Selected 'India' from country dropdown on #country
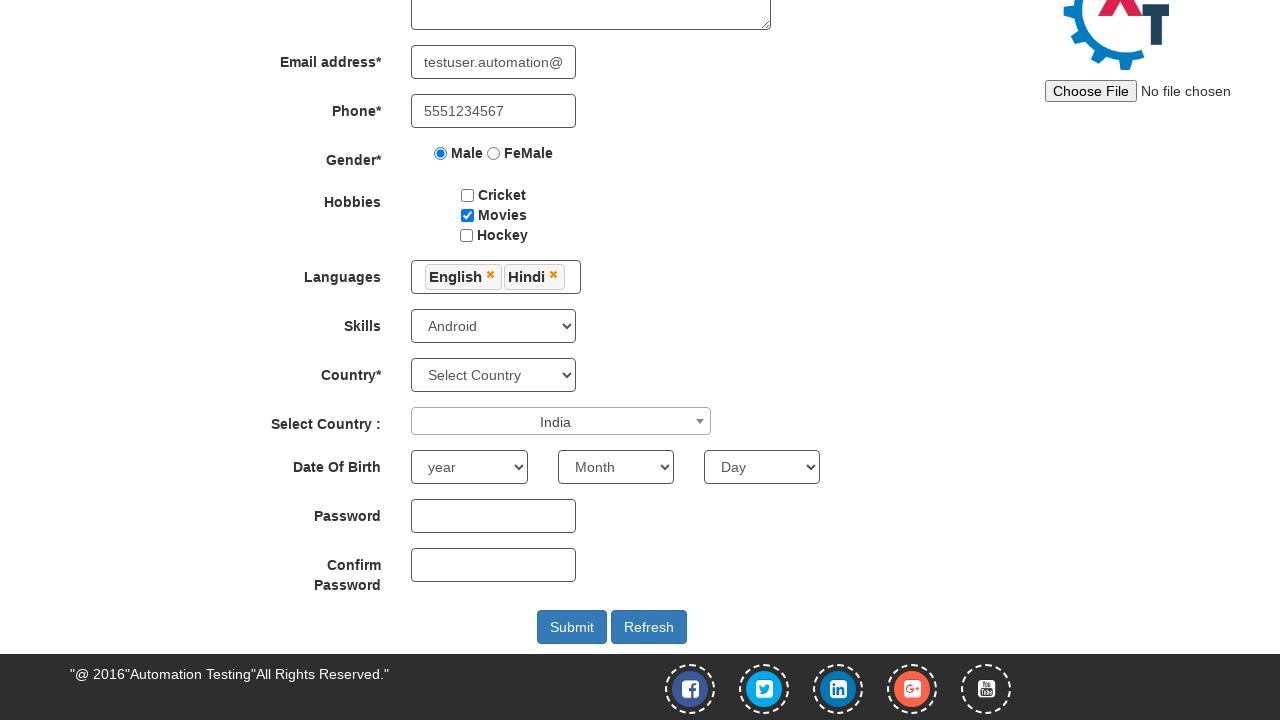

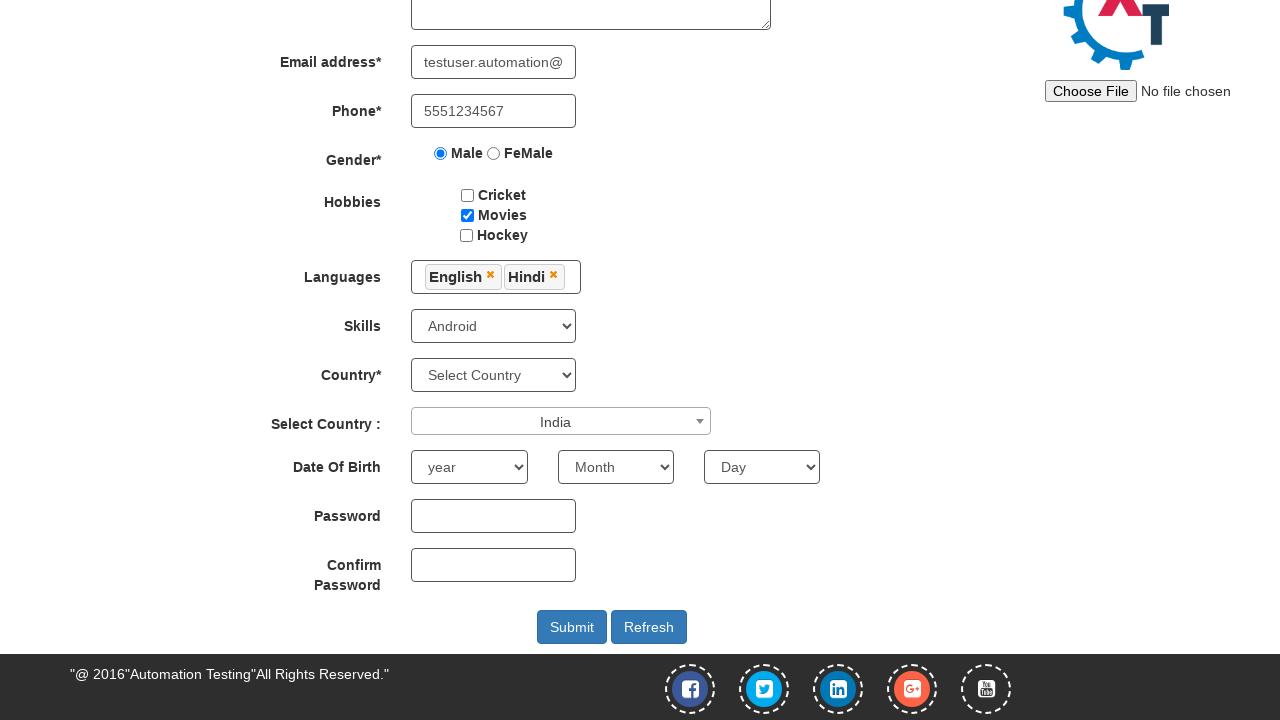